Verifies that the VWO login page loads correctly by checking the page title equals "Login - VWO" and the URL contains the login path.

Starting URL: https://app.vwo.com

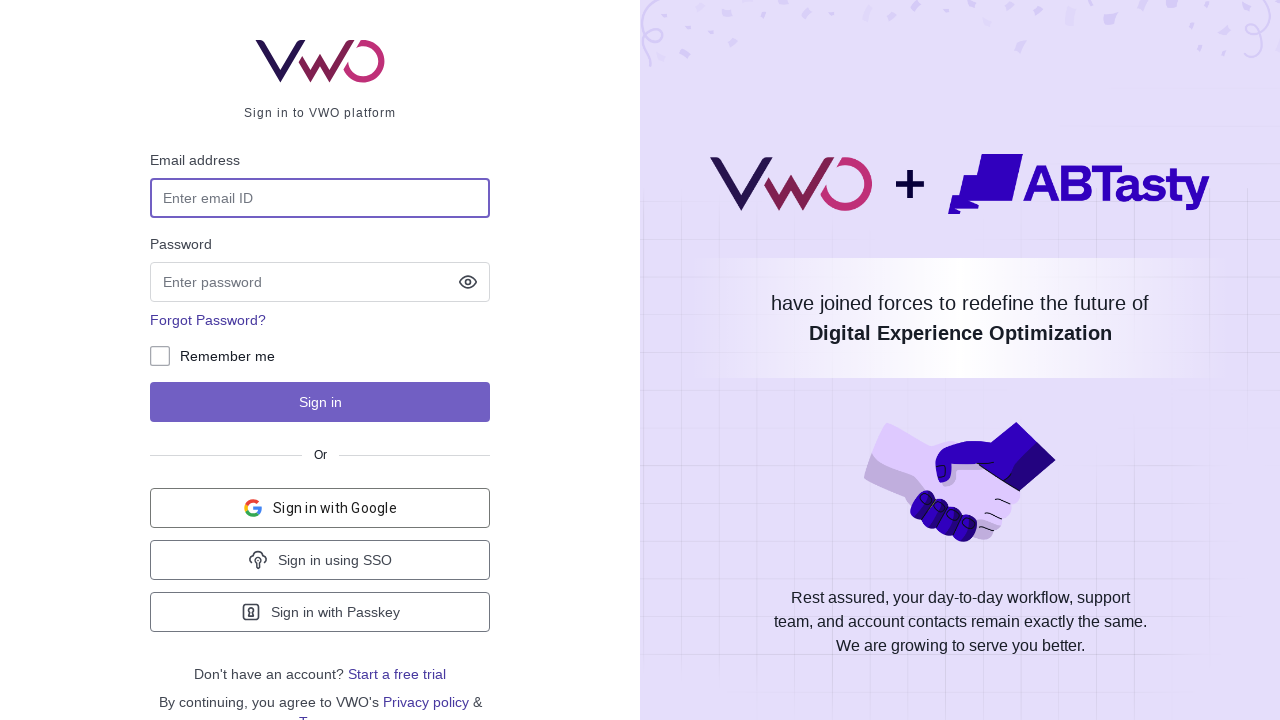

Navigated to VWO login page at https://app.vwo.com
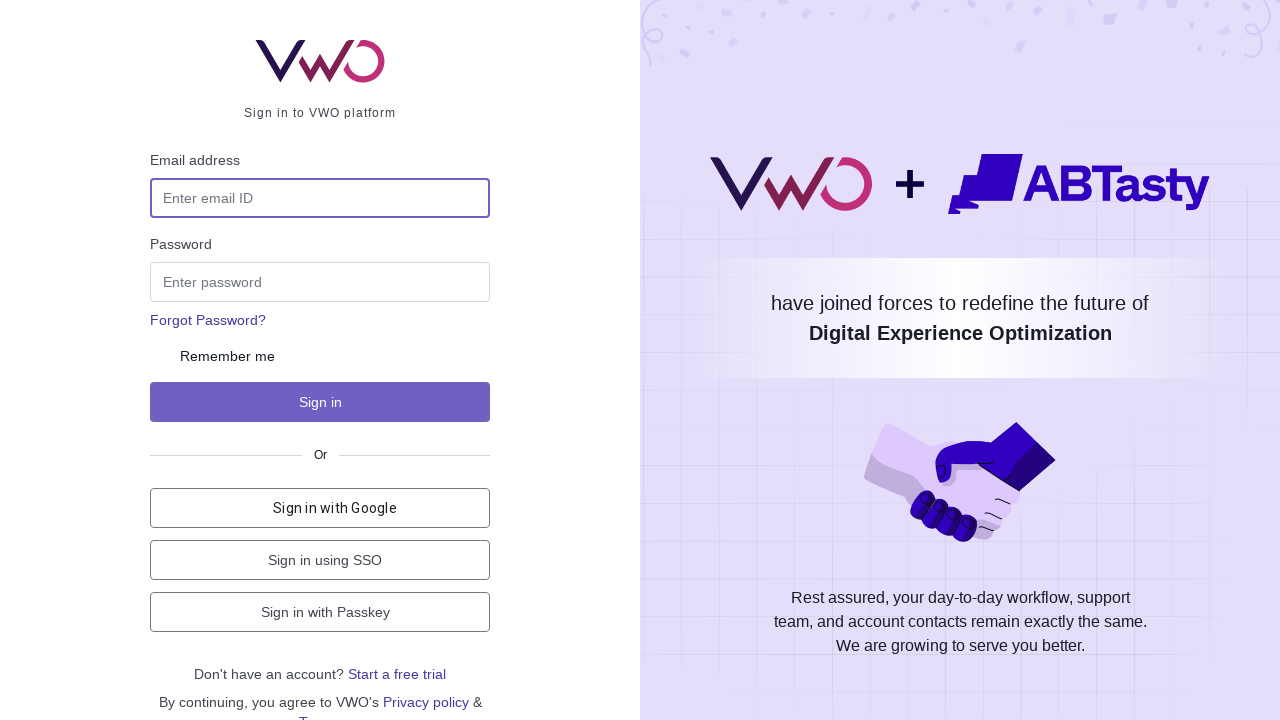

Page DOM content loaded
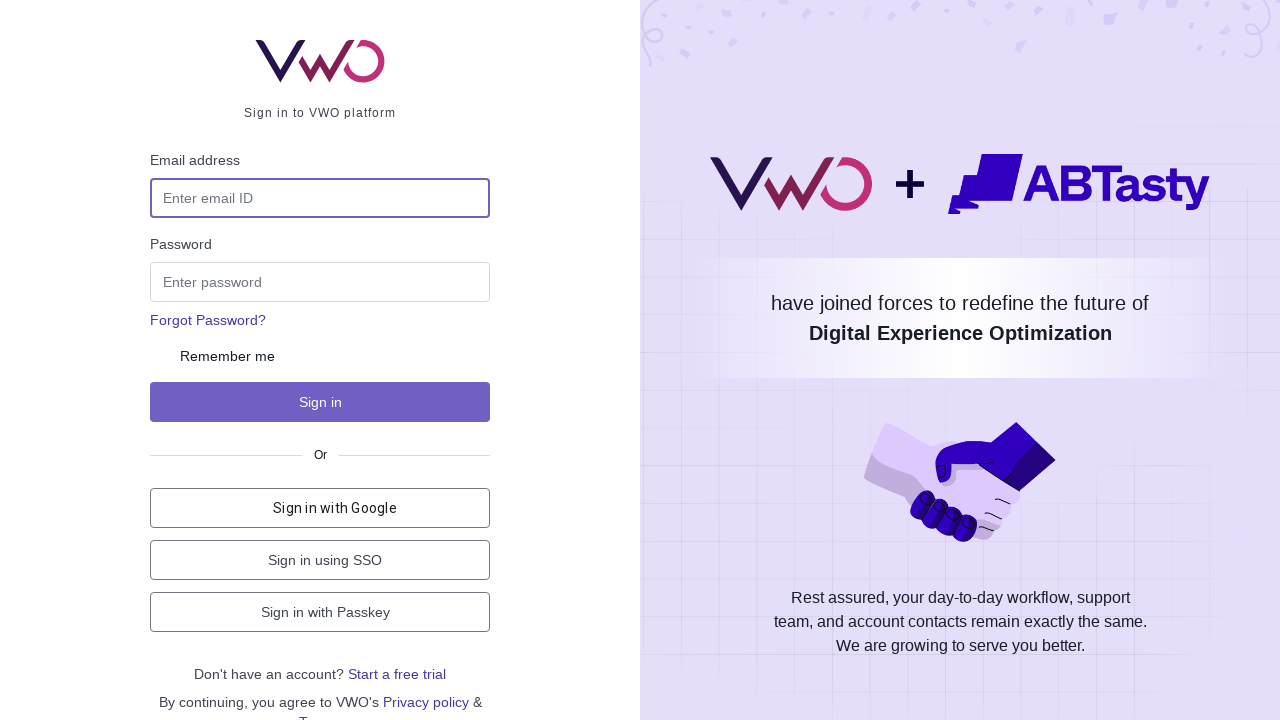

Verified page title equals 'Login - VWO'
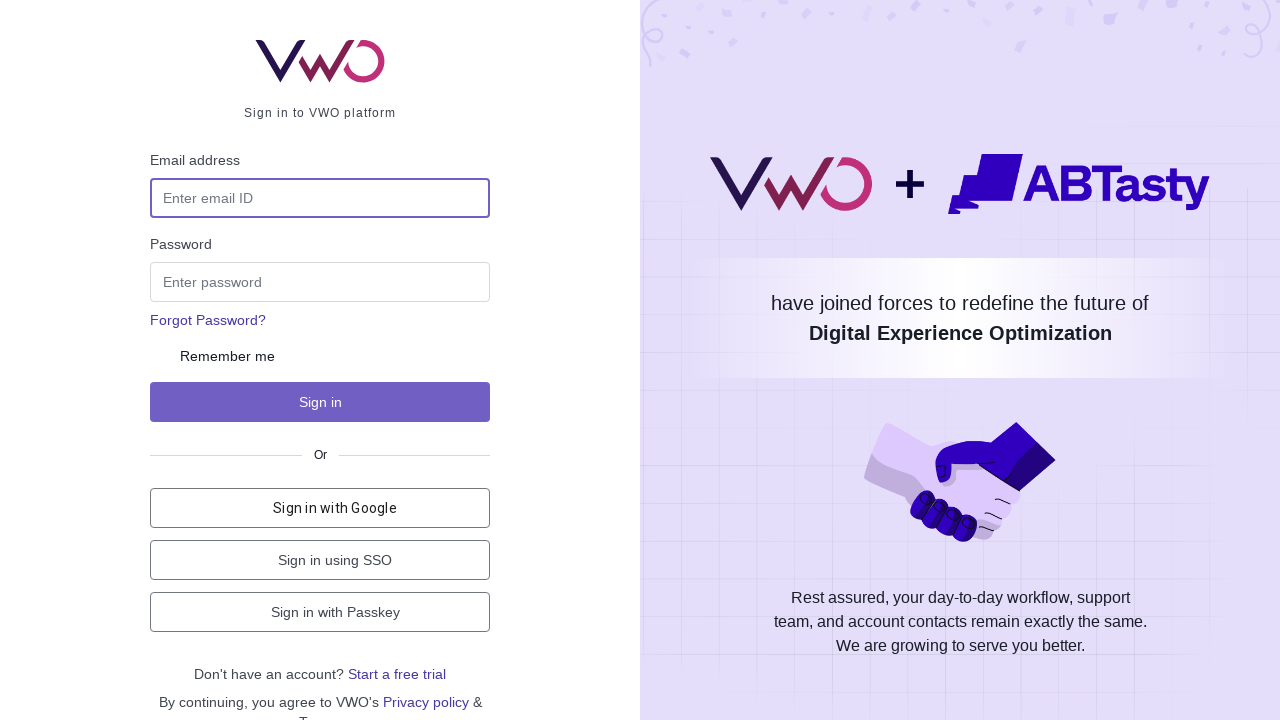

Verified URL contains 'login' path
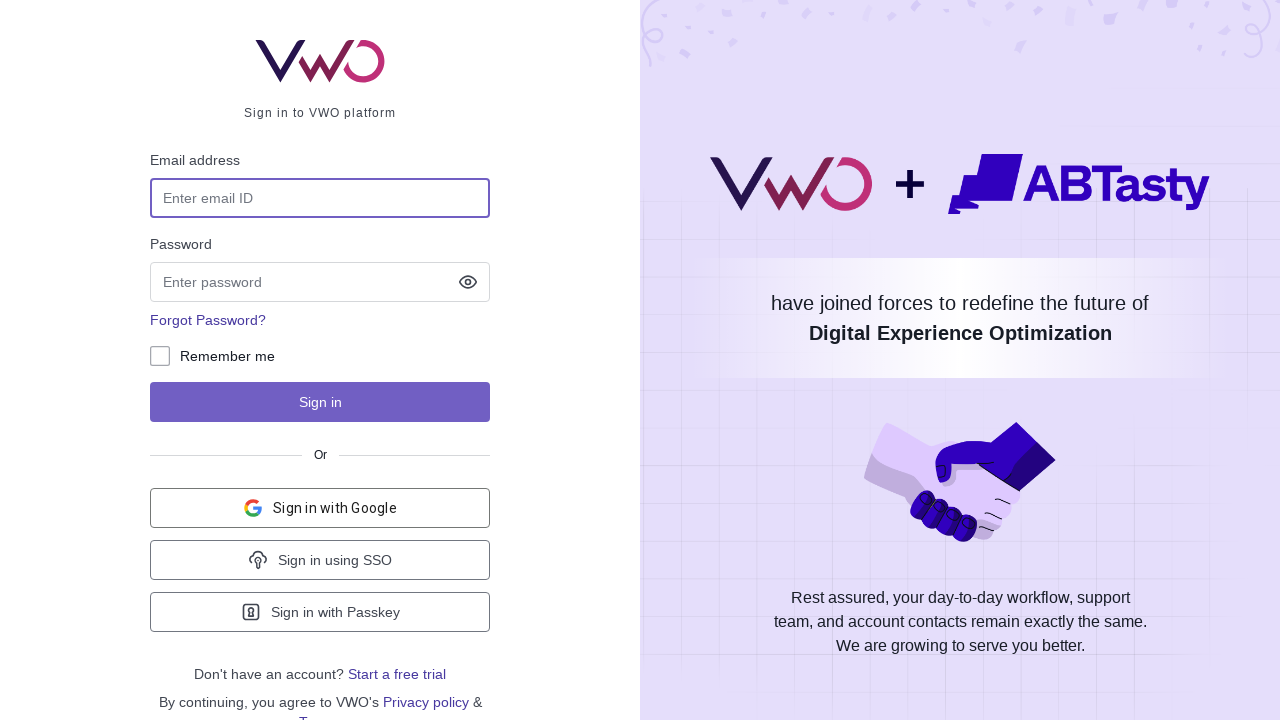

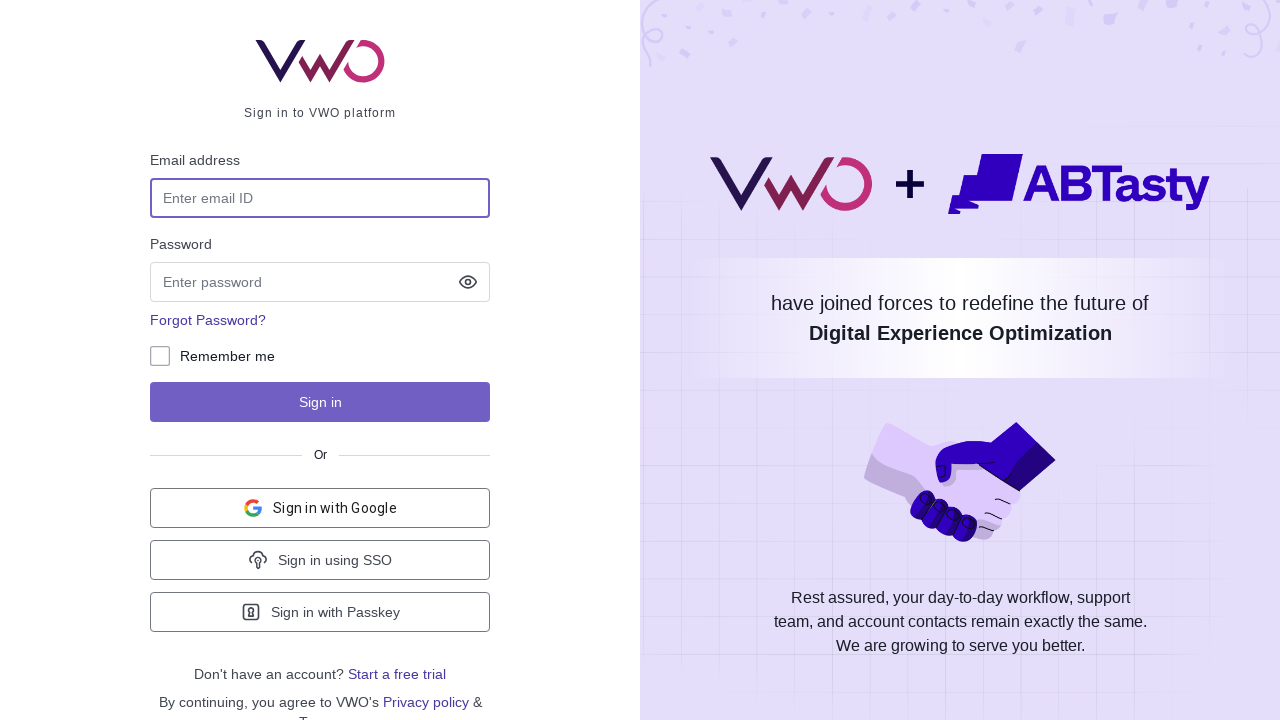